Tests drag and drop functionality by dragging an element and dropping it into a target area

Starting URL: https://demo.automationtesting.in/Static.html

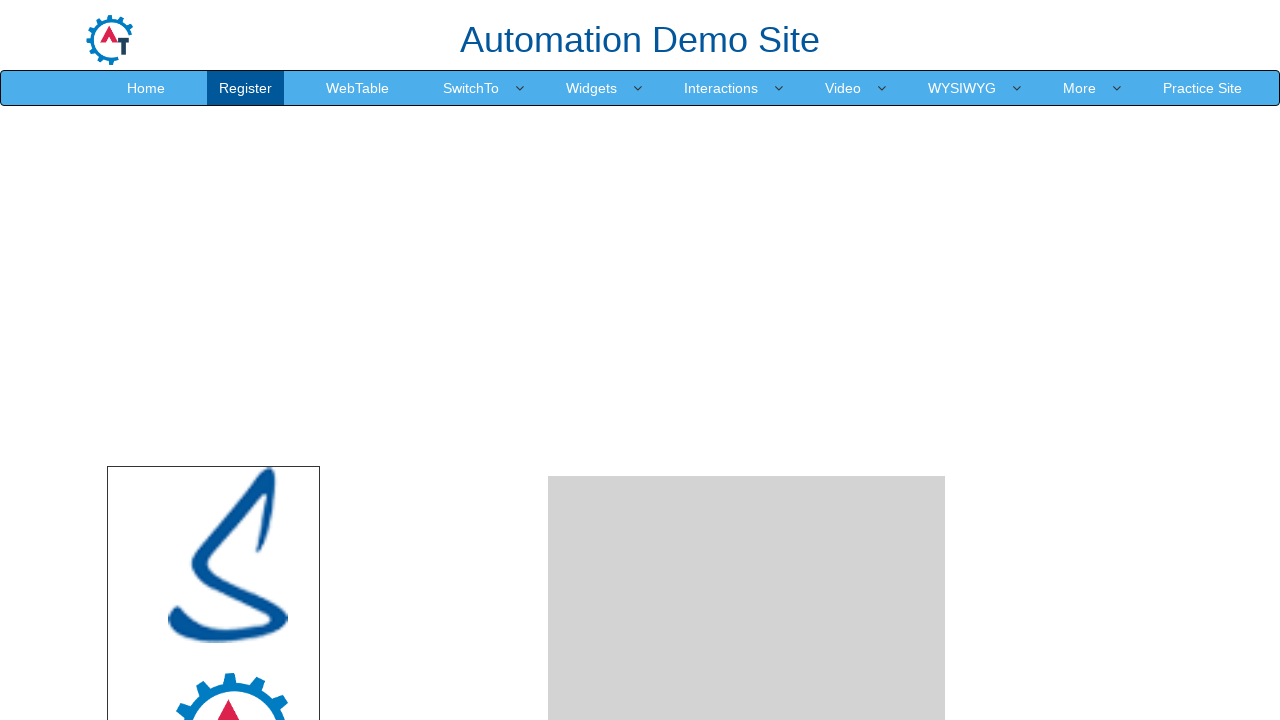

Located the angular element to be dragged
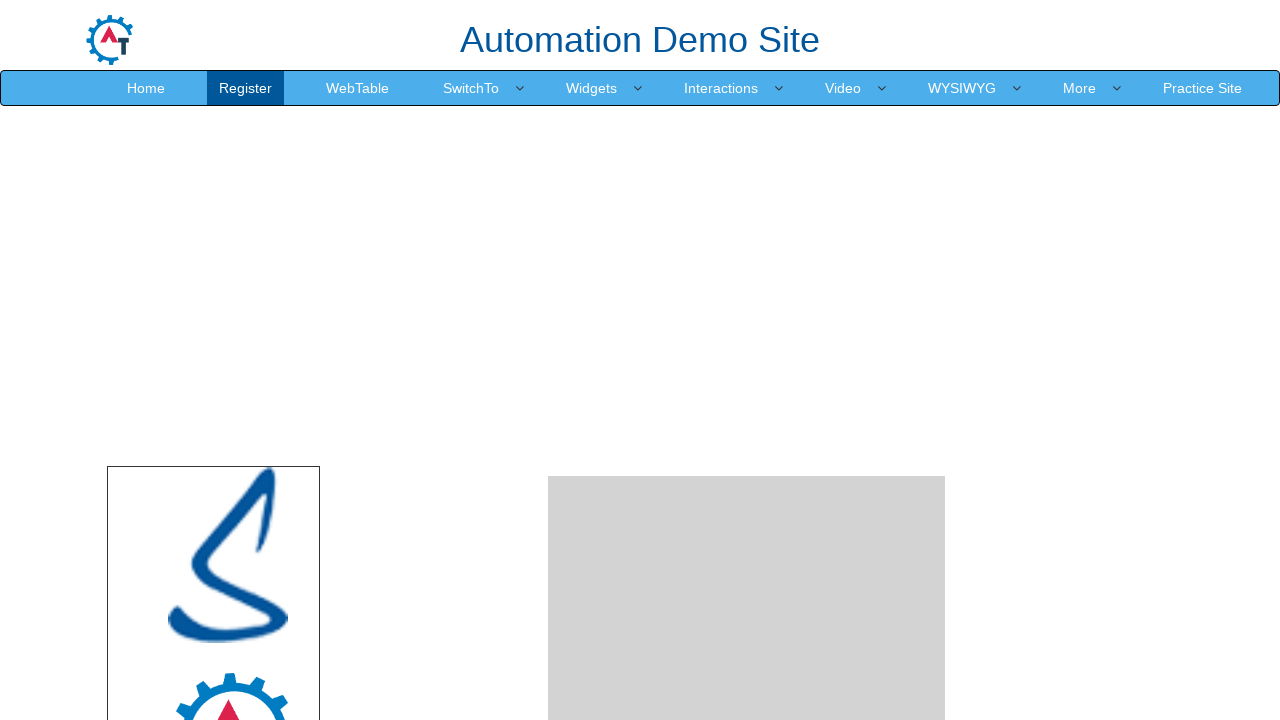

Located the drop target area
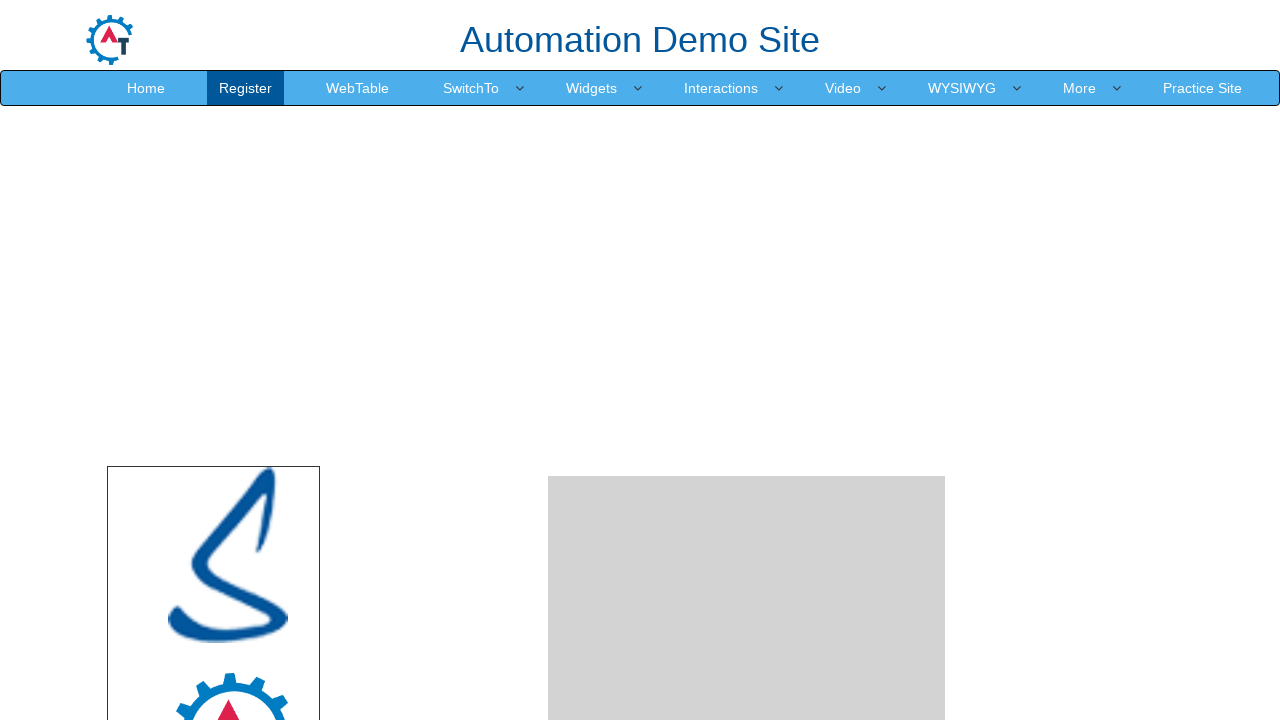

Retrieved bounding box of source element
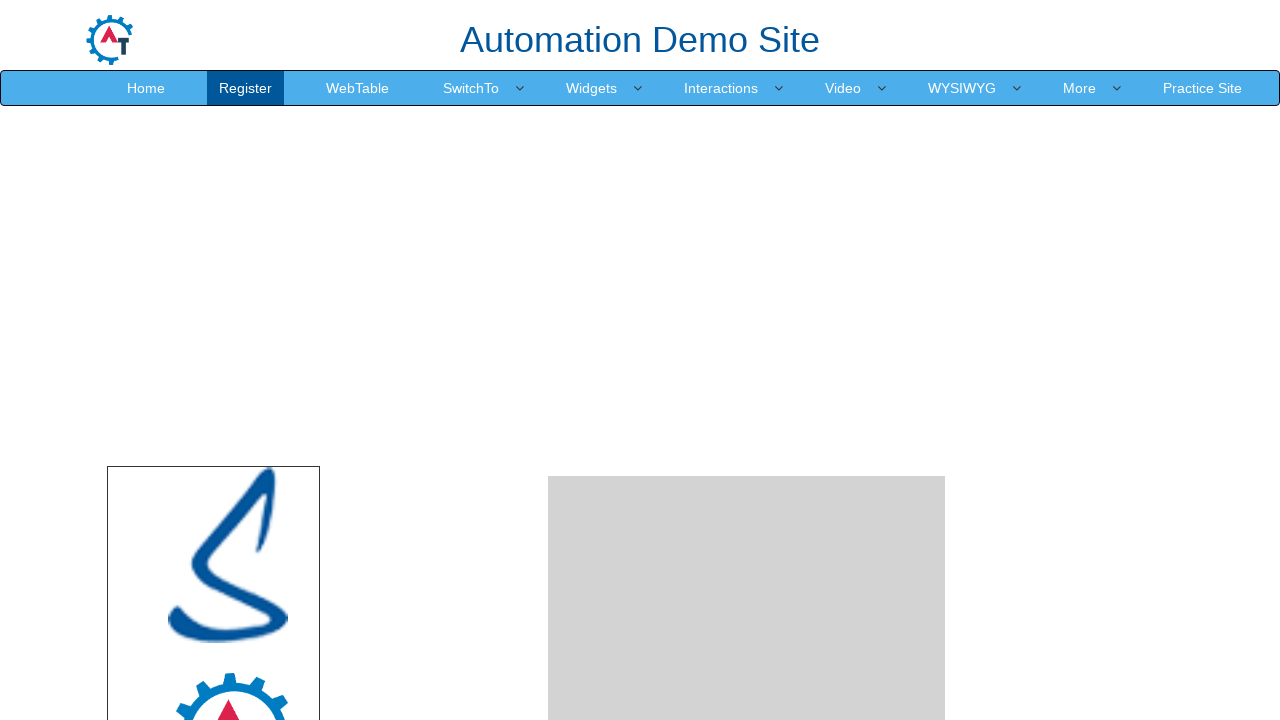

Retrieved bounding box of target drop area
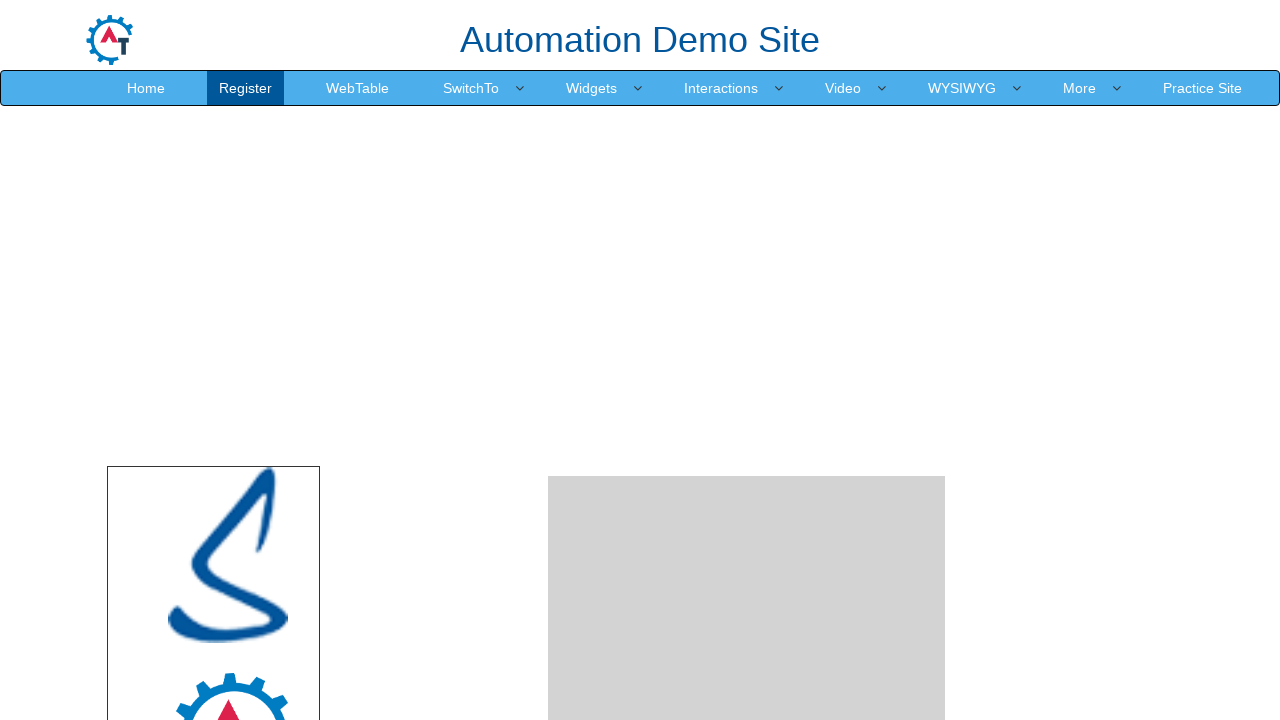

Moved mouse to center of source element at (228, 555)
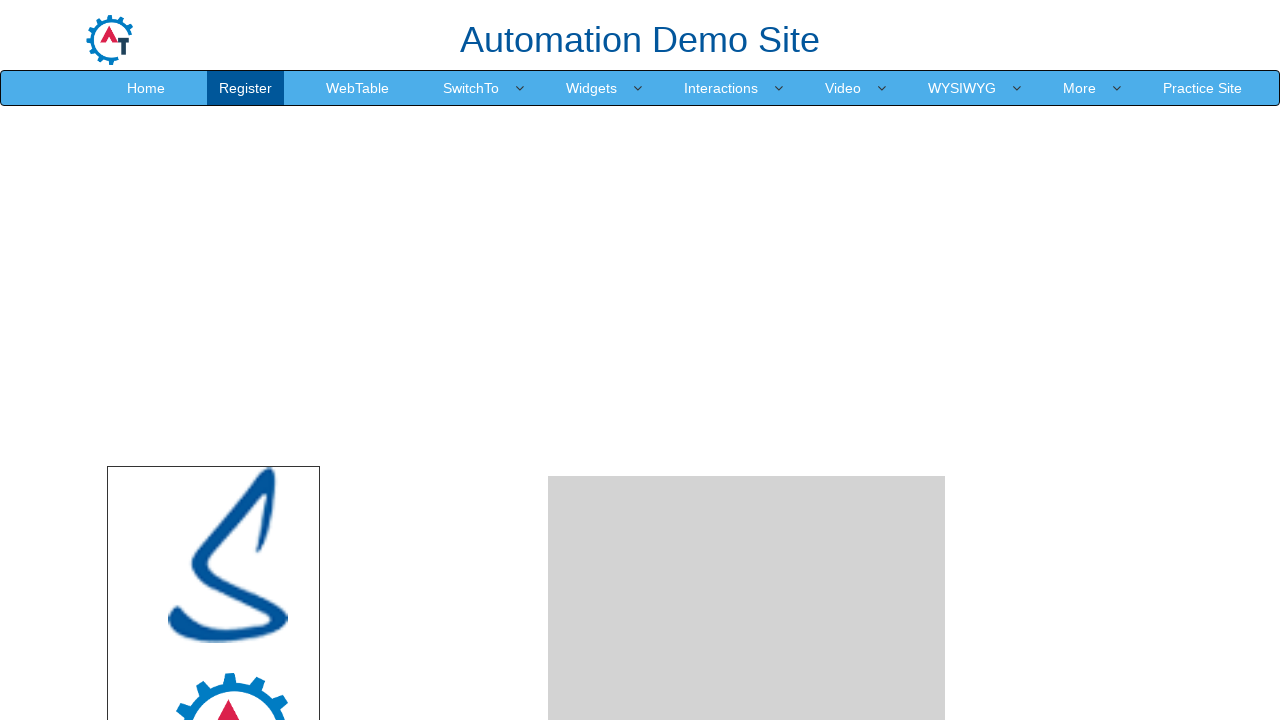

Pressed down mouse button to begin drag at (228, 555)
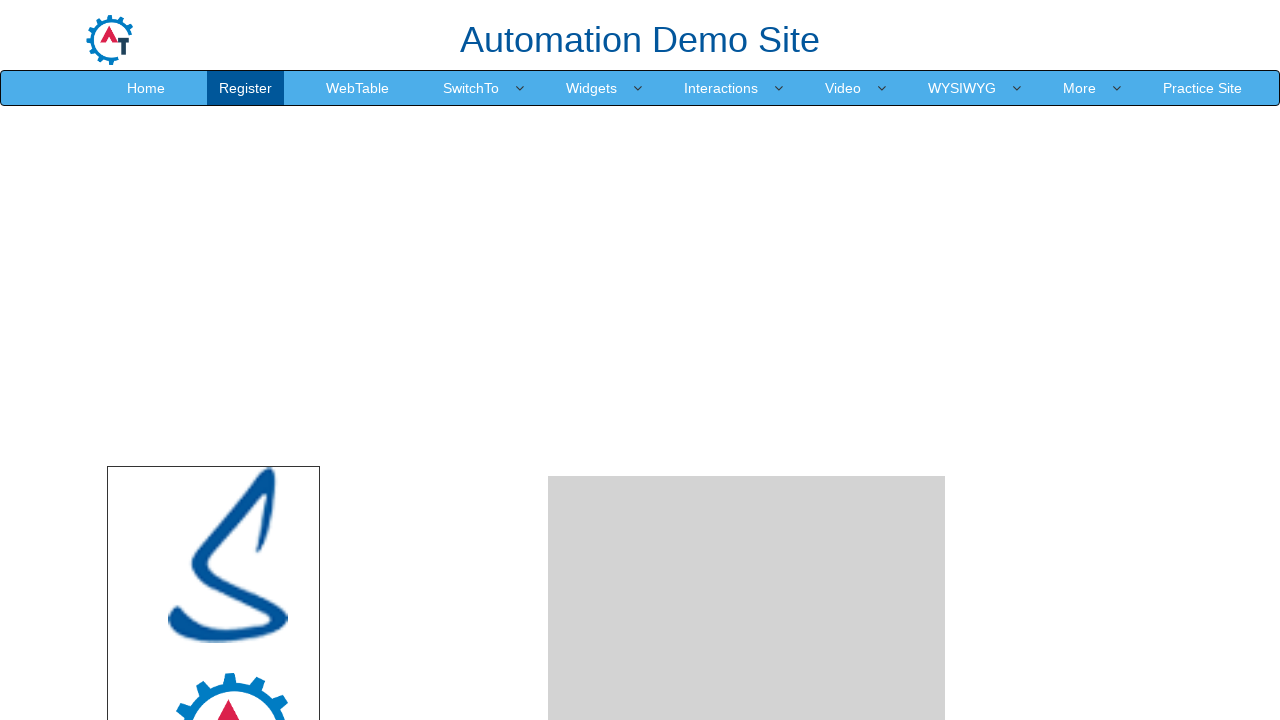

Moved mouse to center of target drop area while dragging at (747, 715)
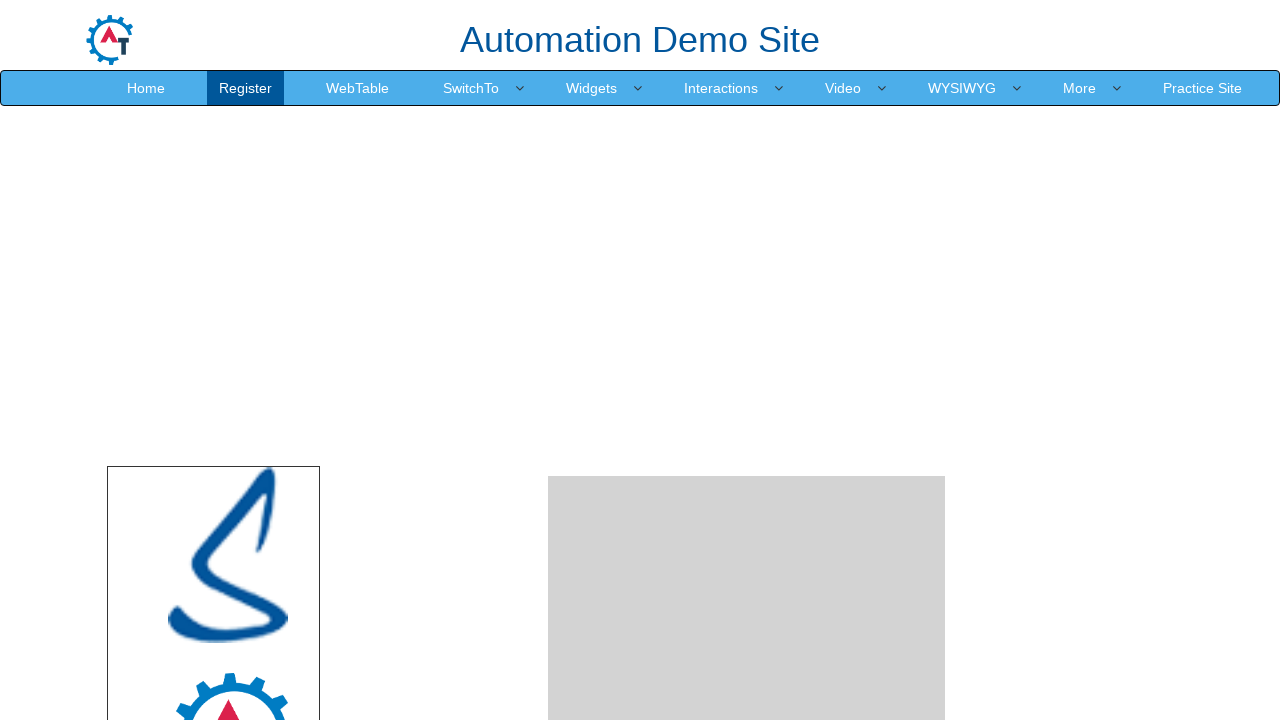

Released mouse button to complete drag and drop at (747, 715)
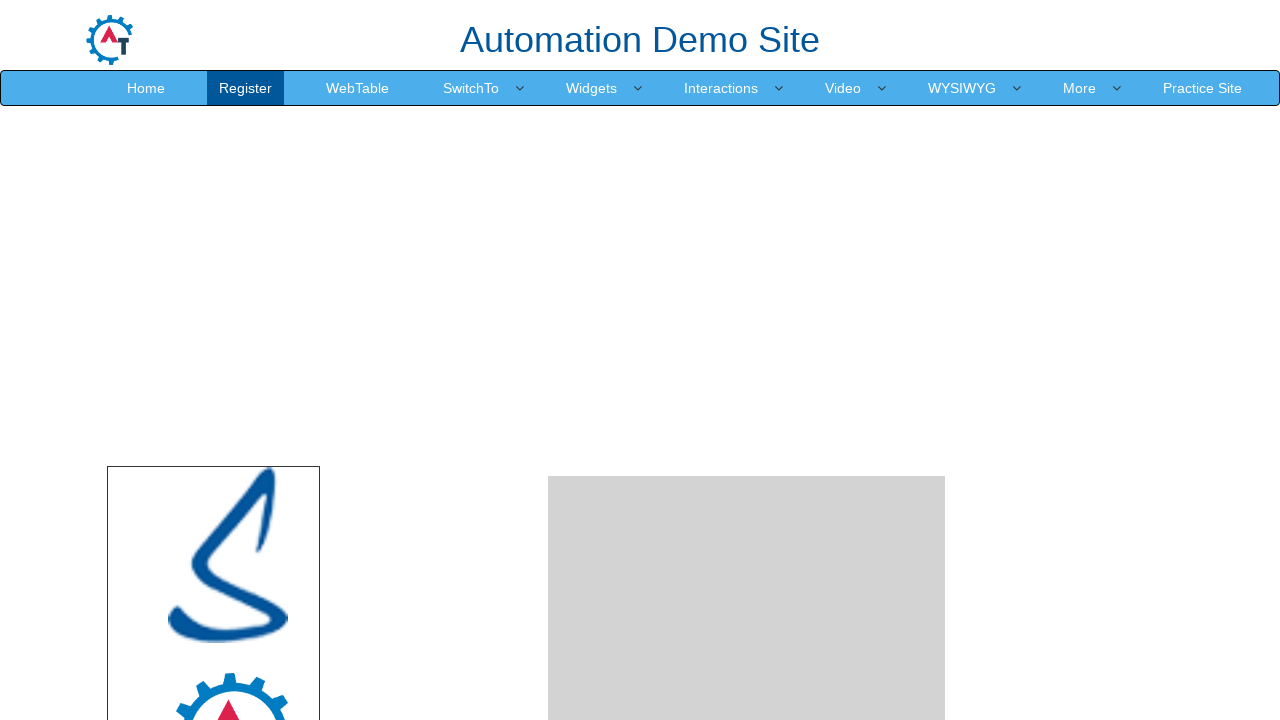

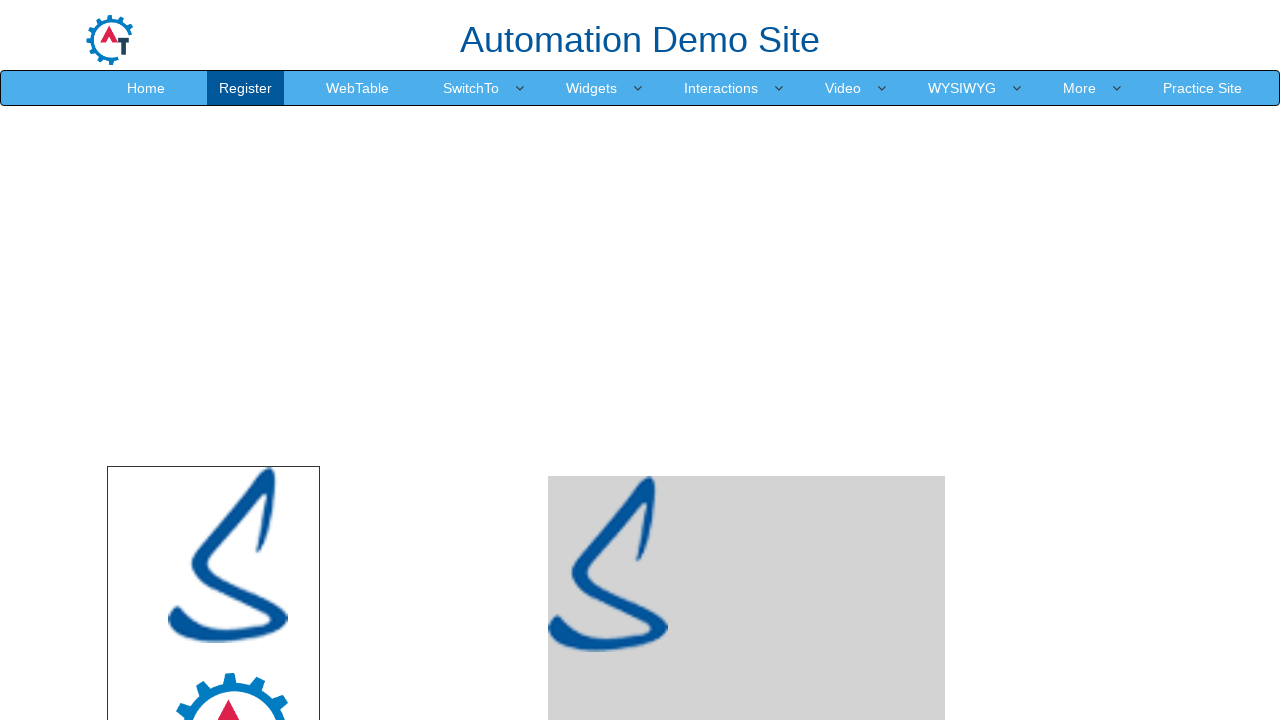